Tests clicking on a link using JavaScript to retrieve the element, then verifies the page navigates away from the initial URL.

Starting URL: https://bonigarcia.dev/selenium-webdriver-java/

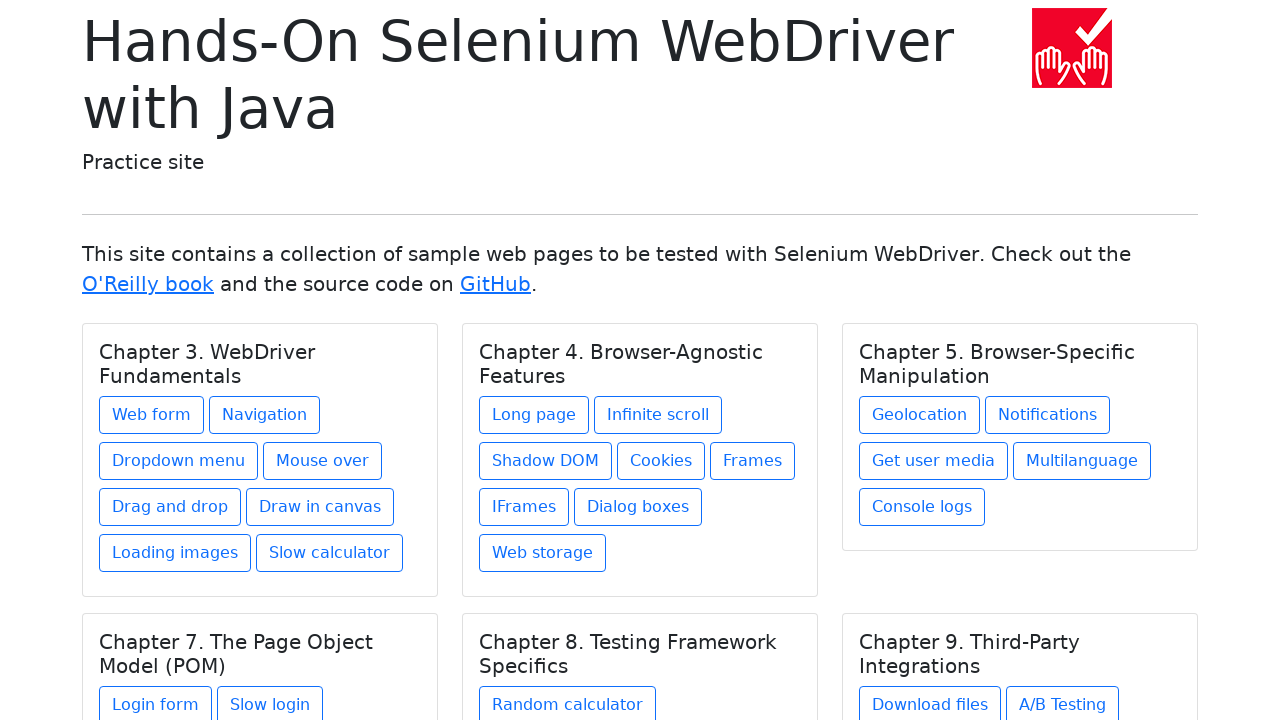

Stored initial URL for comparison
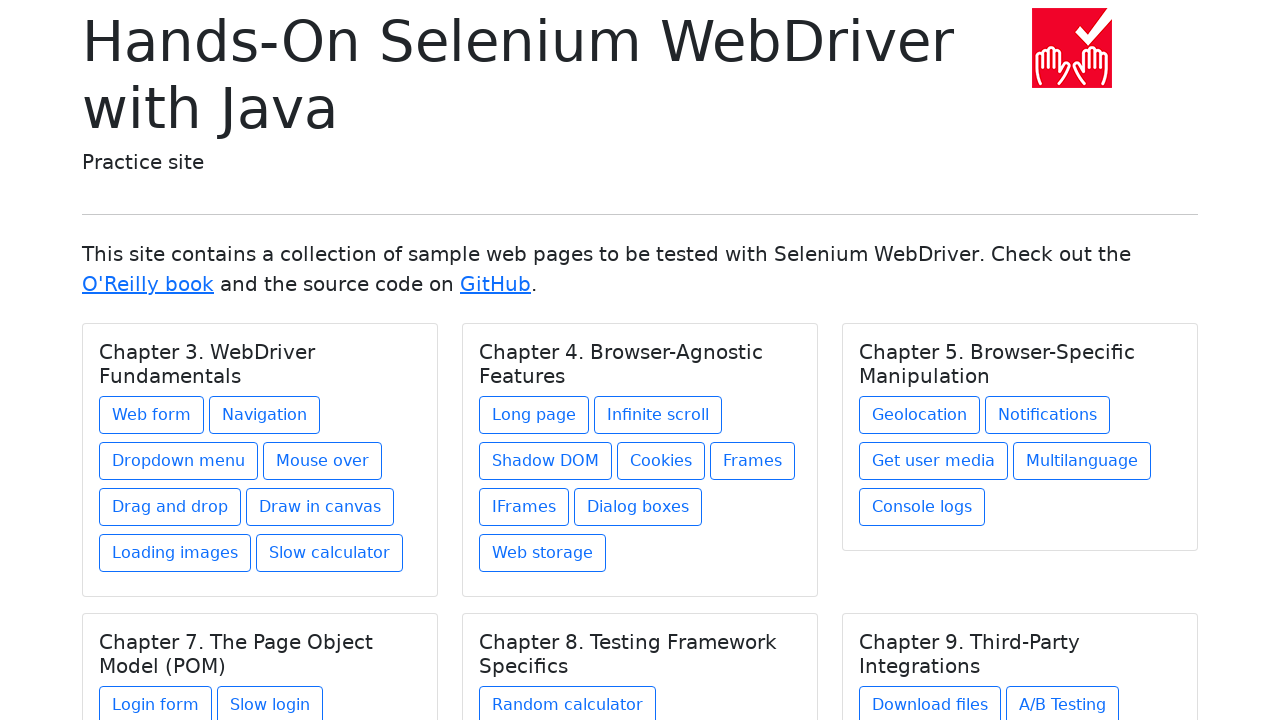

Retrieved third anchor element using JavaScript
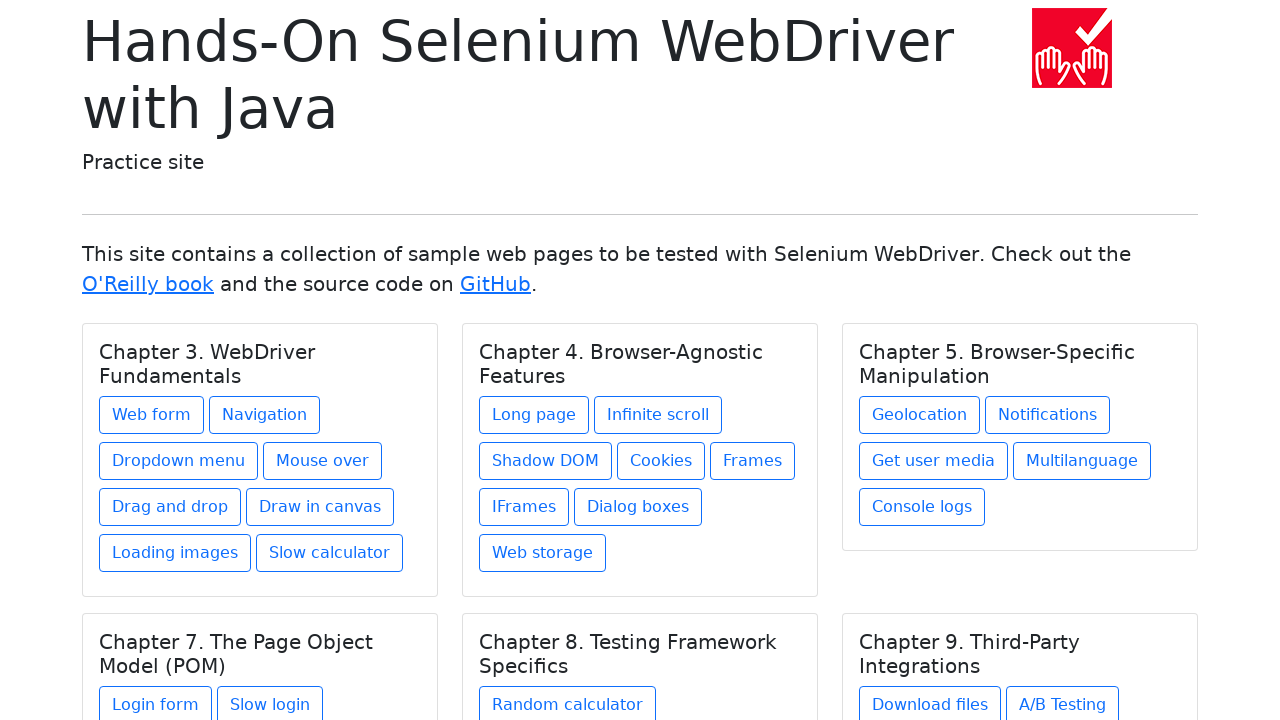

Clicked the third anchor element at (496, 284) on a >> nth=2
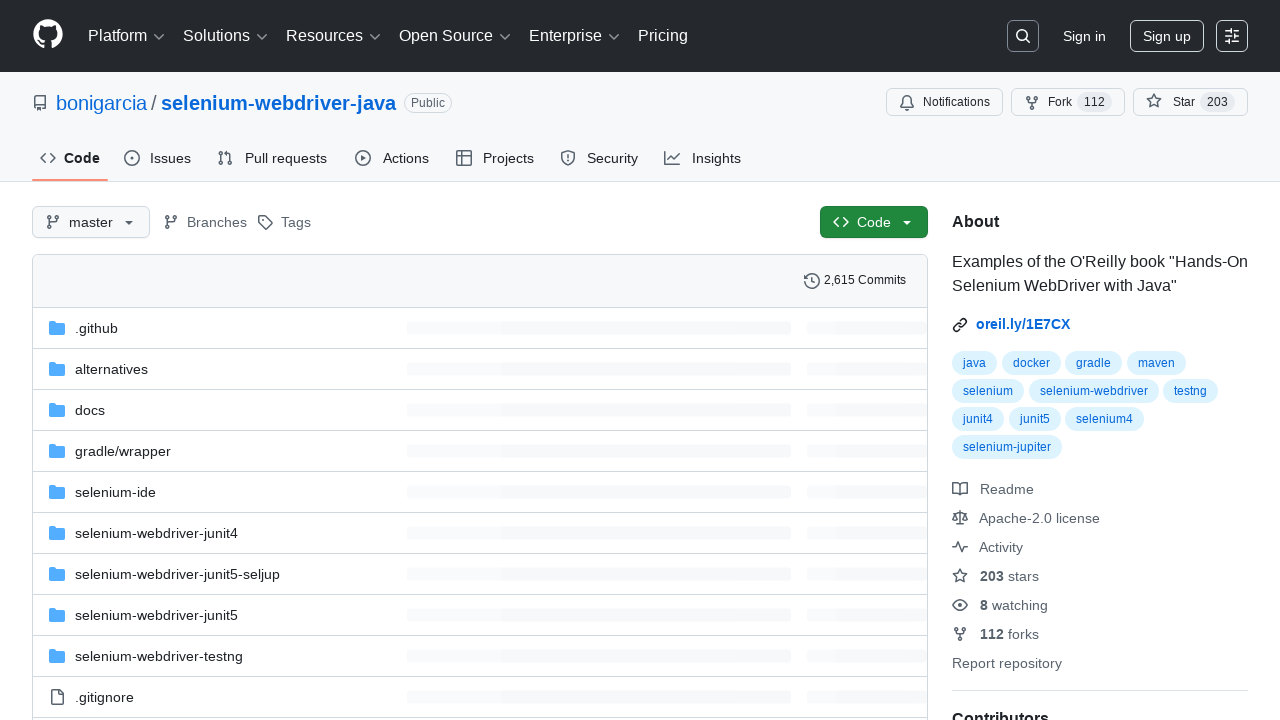

Page navigation completed and DOM content loaded
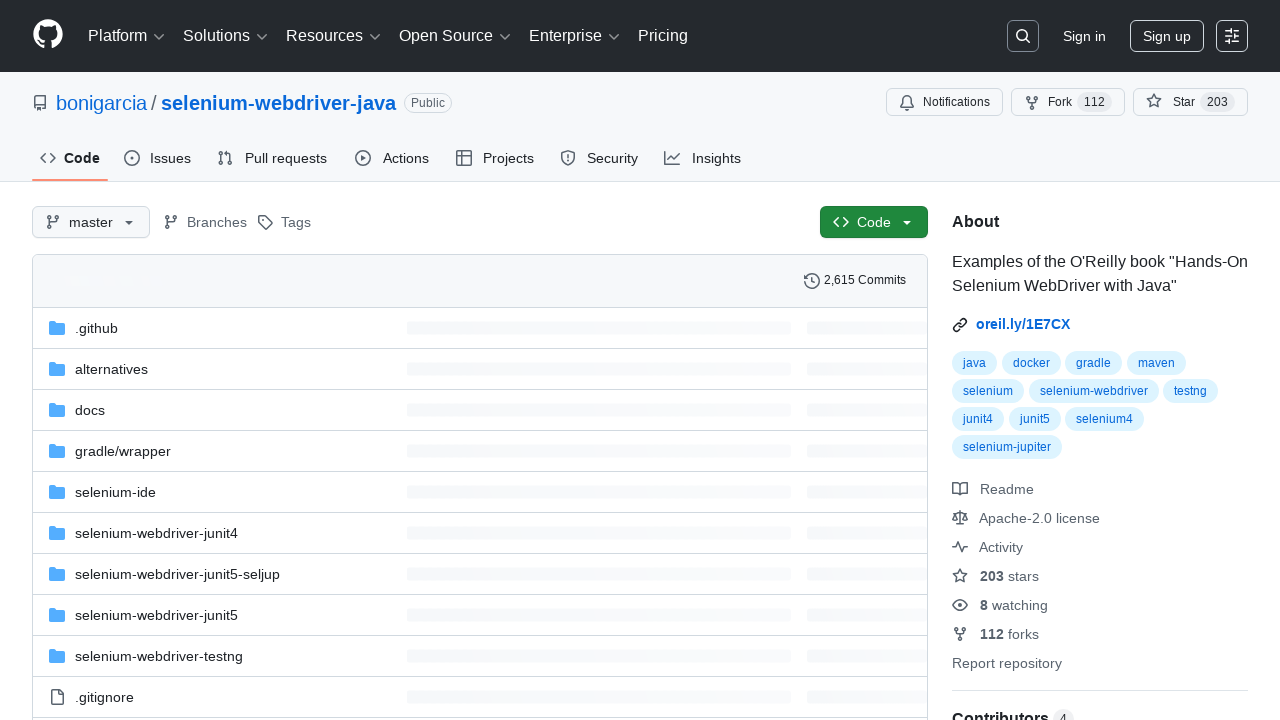

Verified that URL changed after clicking the link
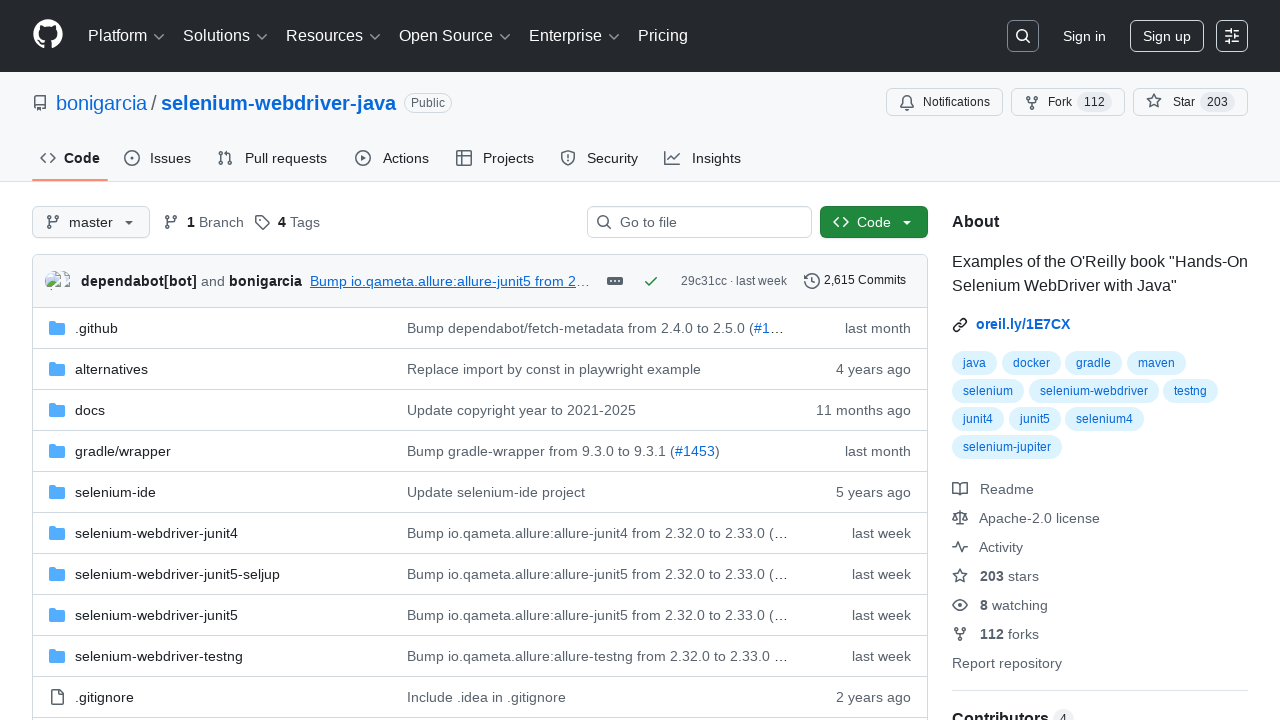

Executed JavaScript function with argument and retrieved result
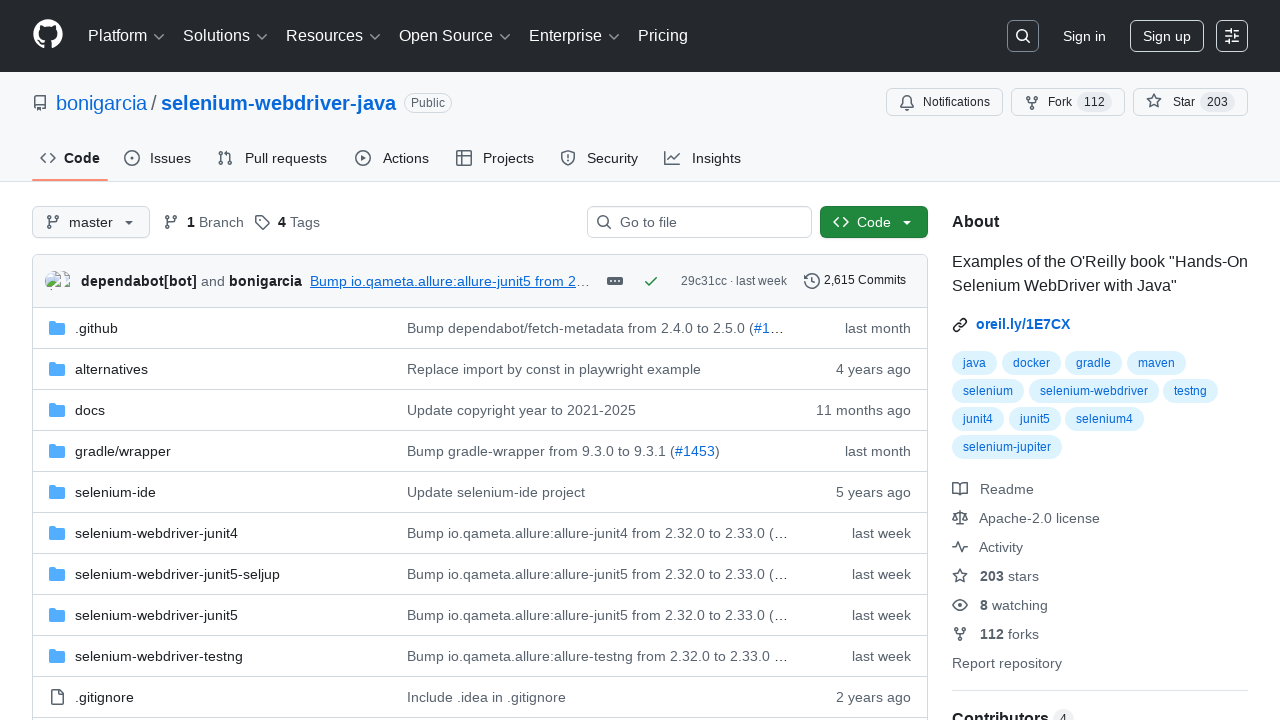

Verified JavaScript correctly returned the passed argument
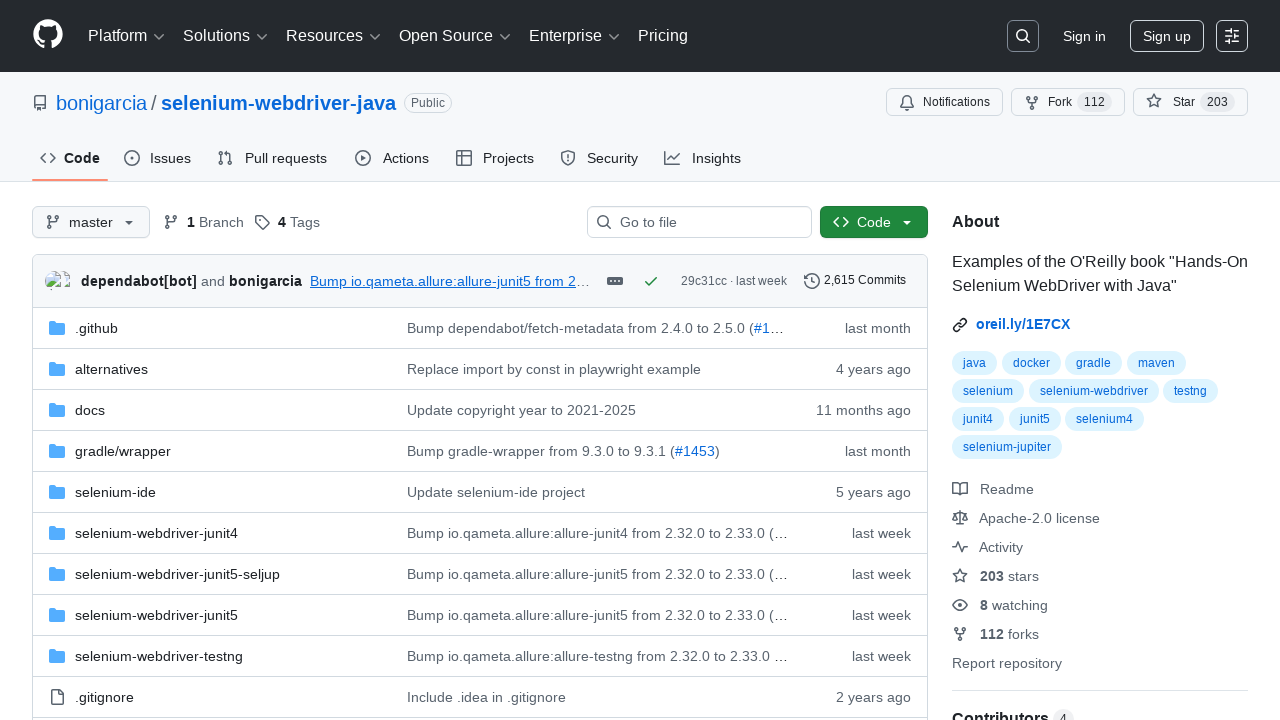

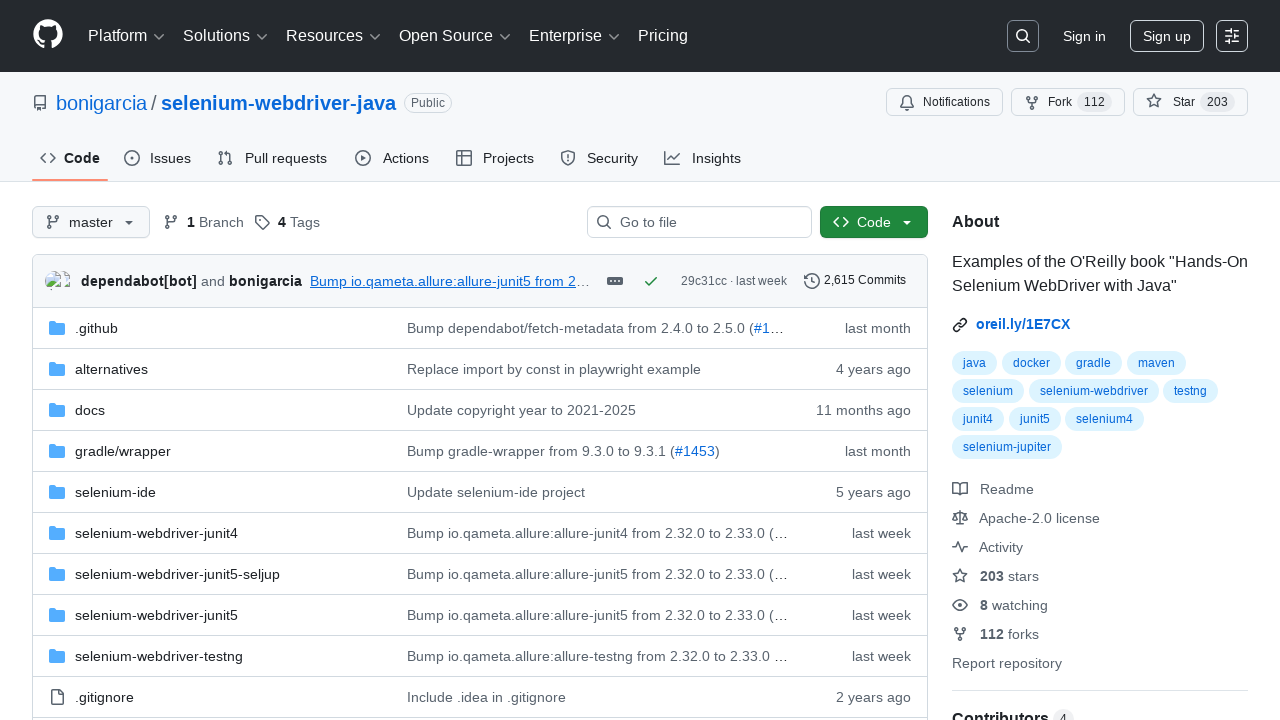